Tests that whitespace is trimmed from entered text when editing a todo item.

Starting URL: https://demo.playwright.dev/todomvc

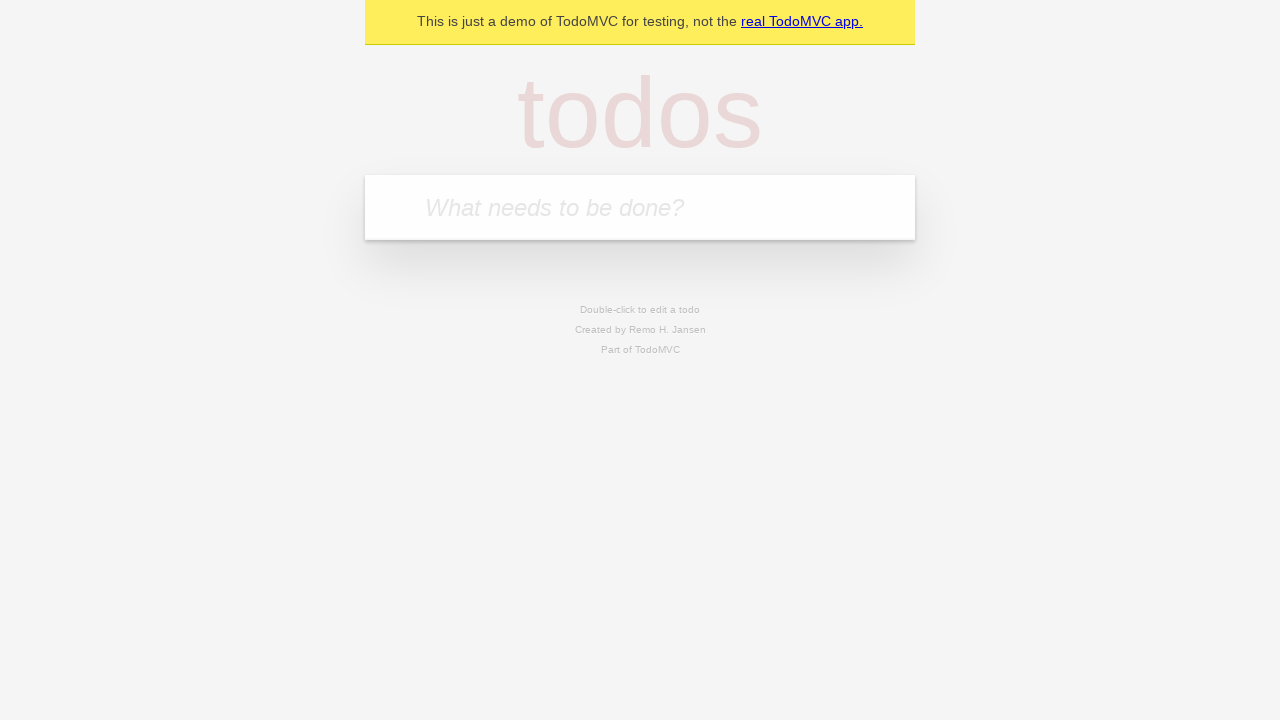

Filled todo input with 'buy some cheese' on internal:attr=[placeholder="What needs to be done?"i]
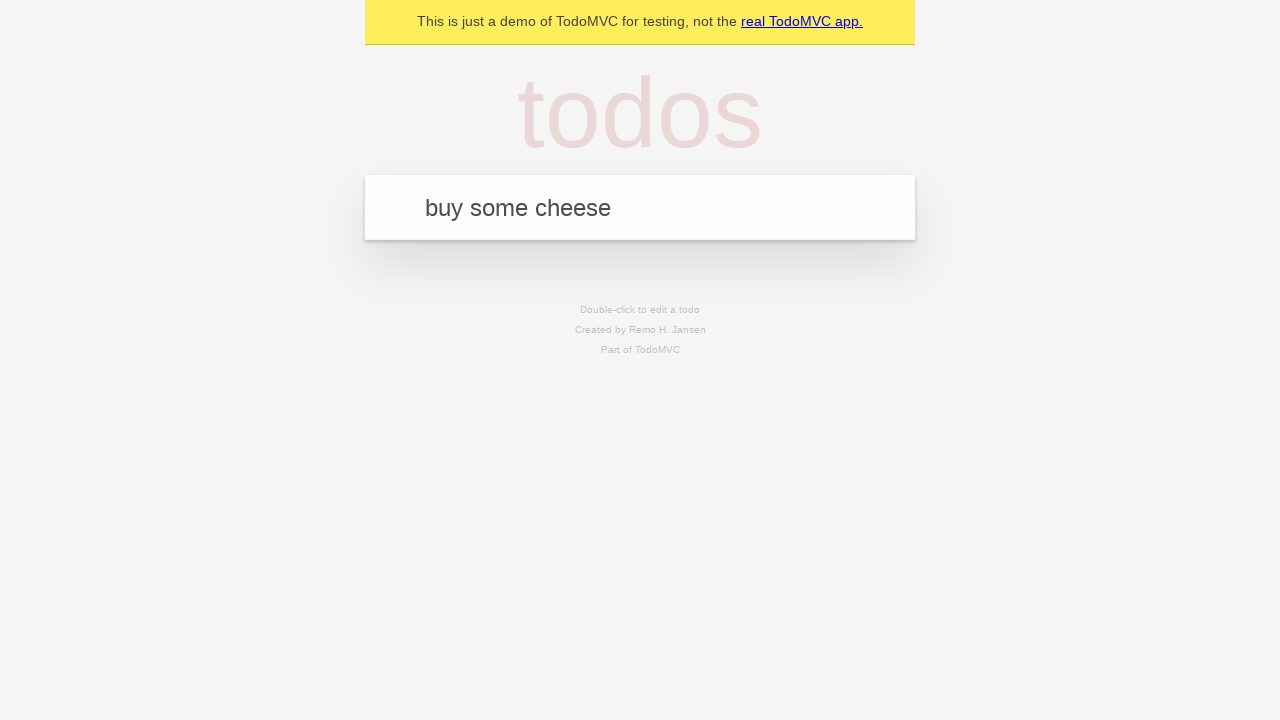

Pressed Enter to create first todo on internal:attr=[placeholder="What needs to be done?"i]
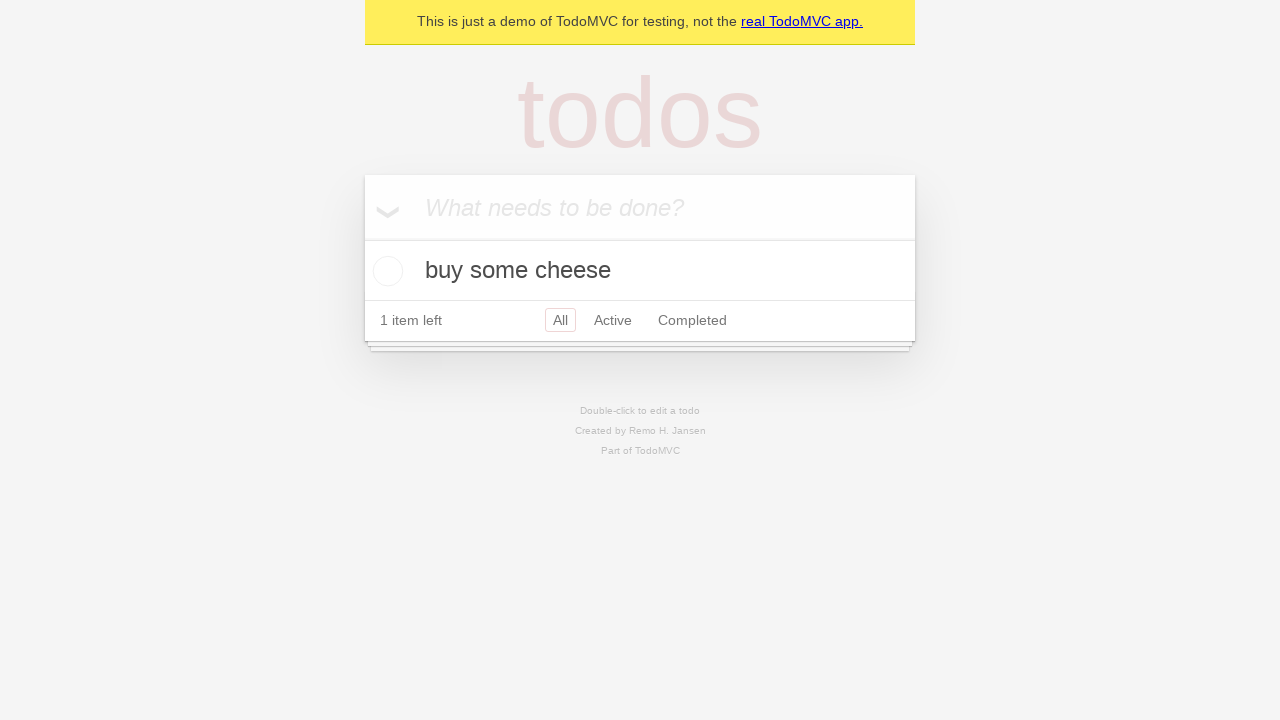

Filled todo input with 'feed the cat' on internal:attr=[placeholder="What needs to be done?"i]
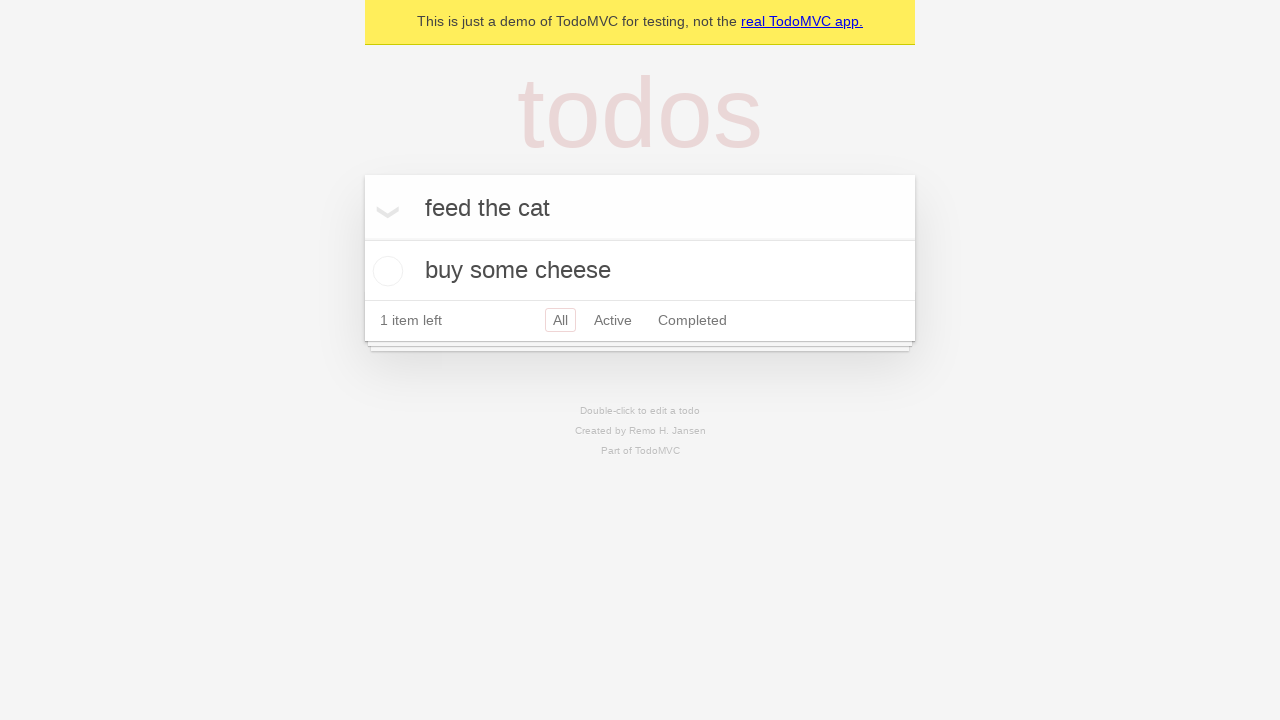

Pressed Enter to create second todo on internal:attr=[placeholder="What needs to be done?"i]
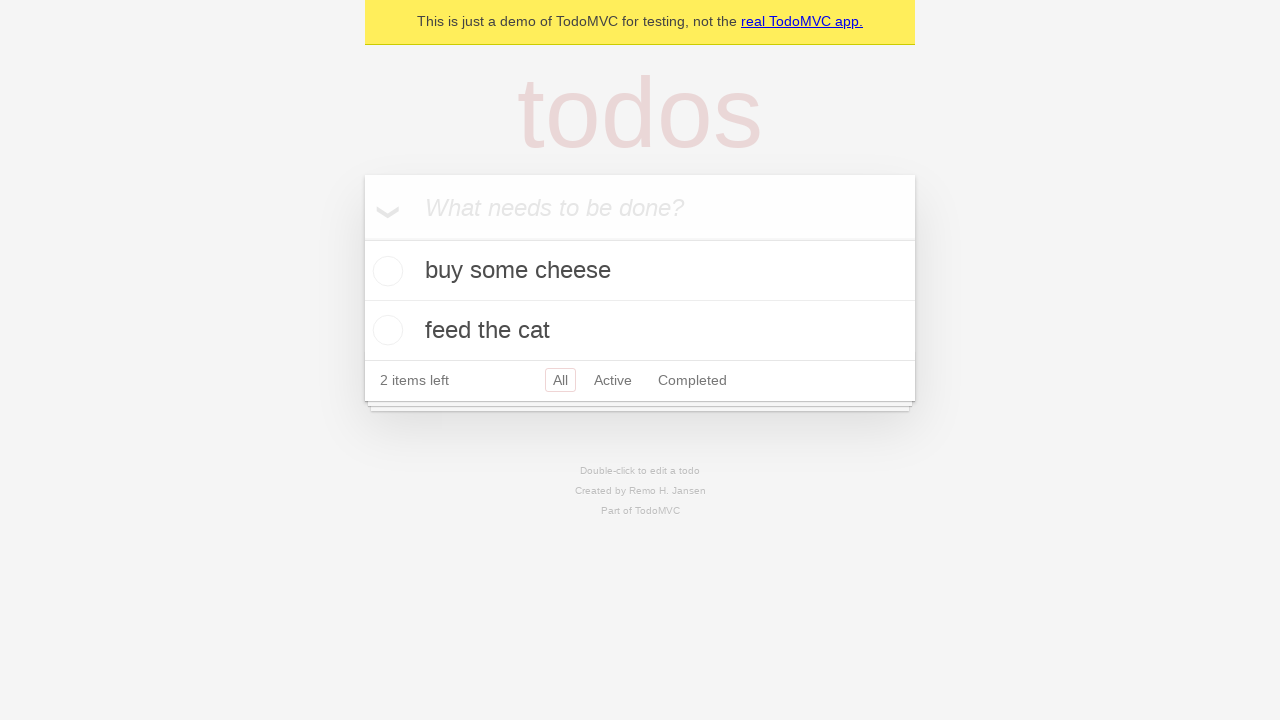

Filled todo input with 'book a doctors appointment' on internal:attr=[placeholder="What needs to be done?"i]
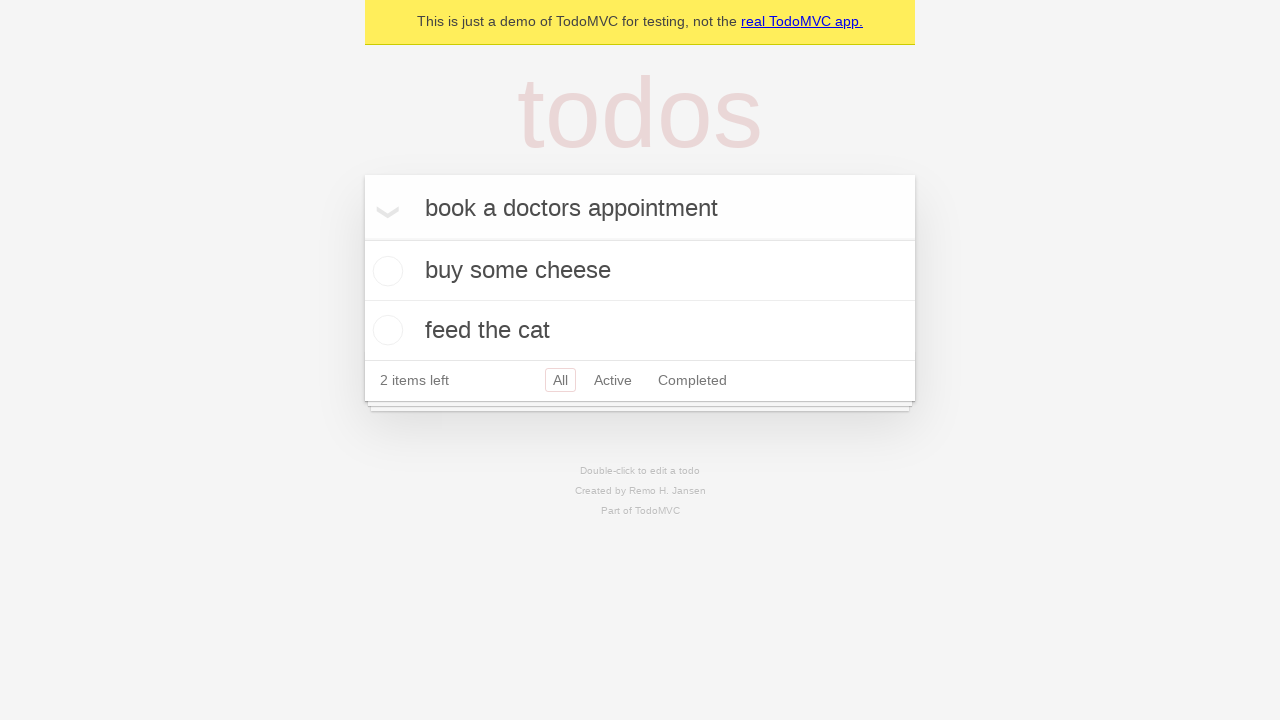

Pressed Enter to create third todo on internal:attr=[placeholder="What needs to be done?"i]
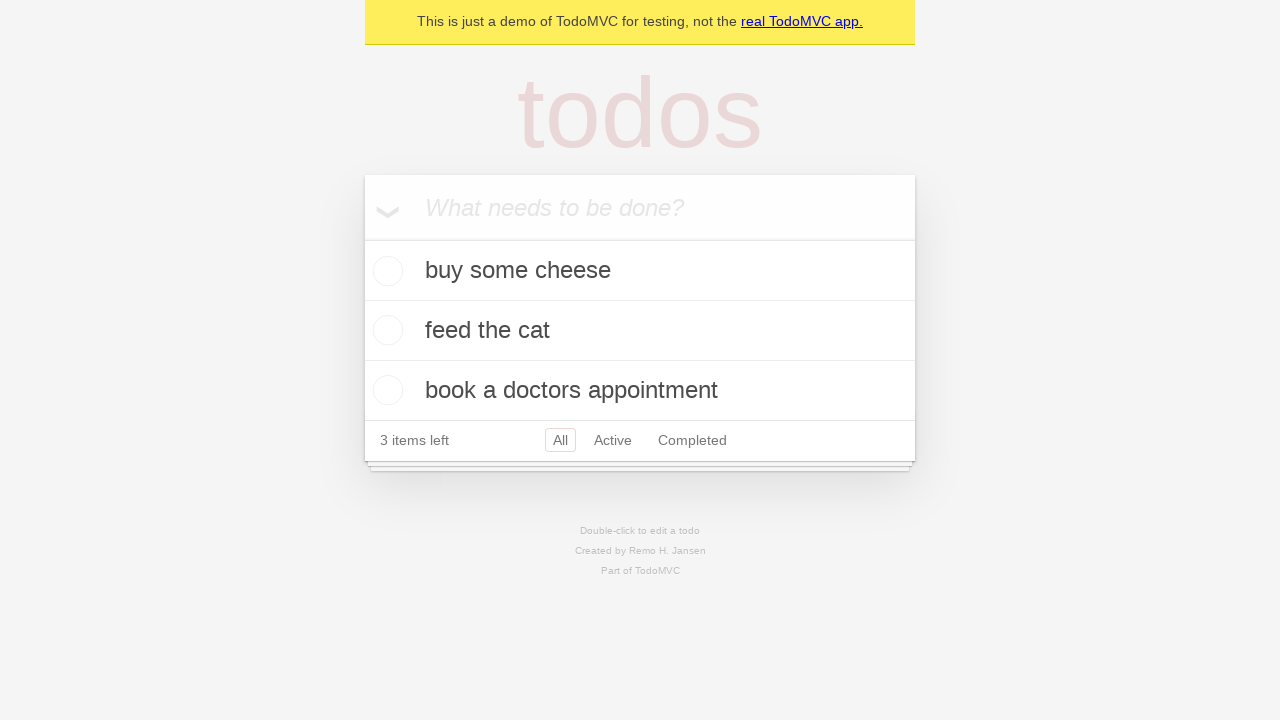

Double-clicked second todo item to enter edit mode at (640, 331) on internal:testid=[data-testid="todo-item"s] >> nth=1
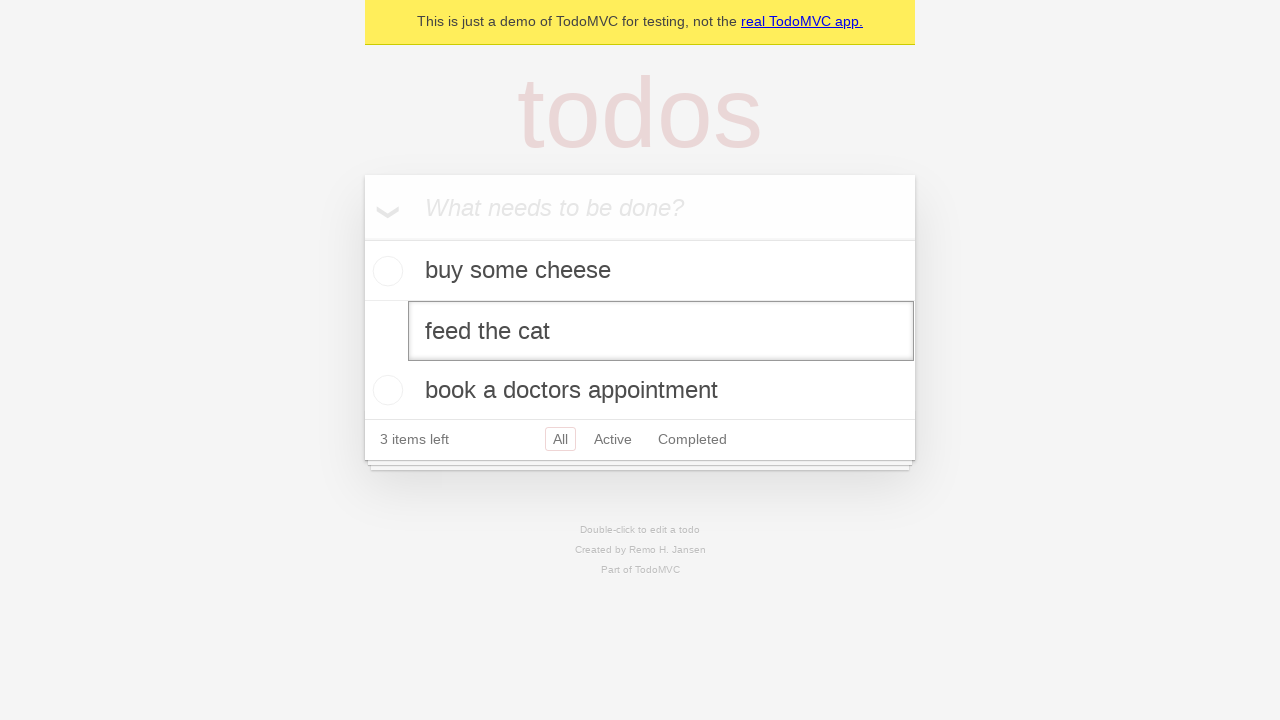

Filled edit textbox with whitespace-padded text '    buy some sausages    ' on internal:testid=[data-testid="todo-item"s] >> nth=1 >> internal:role=textbox[nam
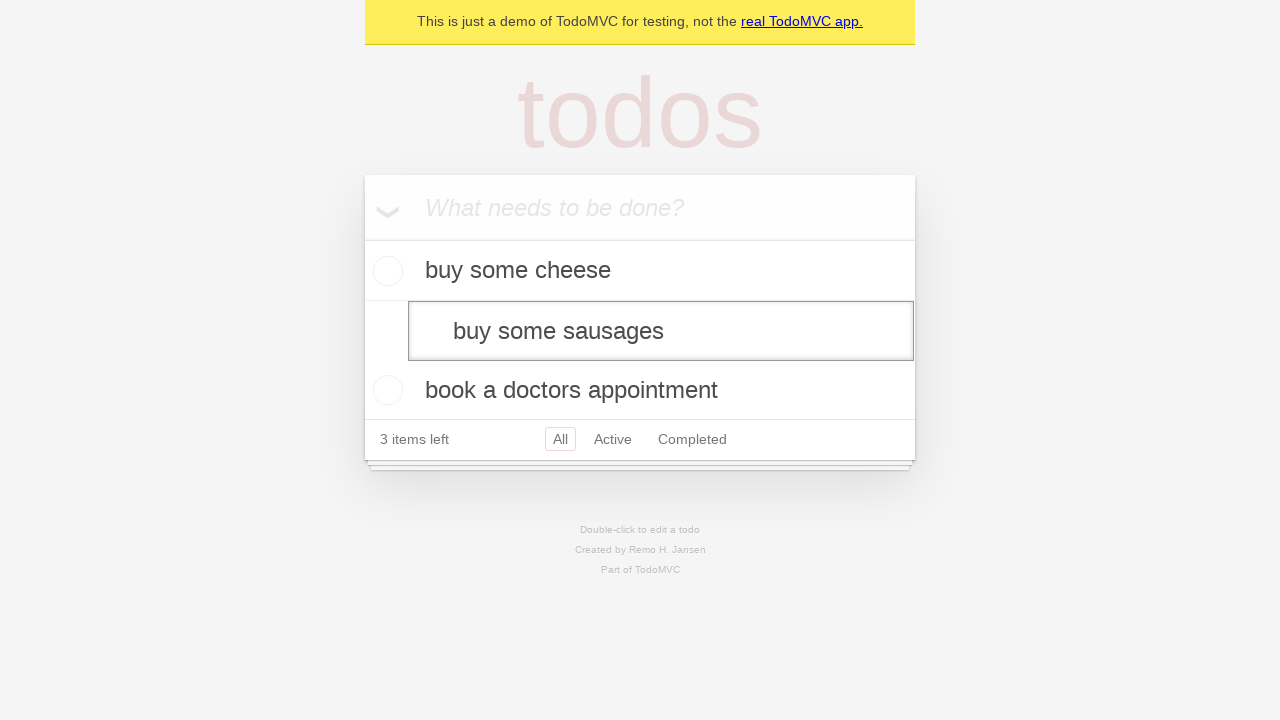

Pressed Enter to save edited todo and verify whitespace trimming on internal:testid=[data-testid="todo-item"s] >> nth=1 >> internal:role=textbox[nam
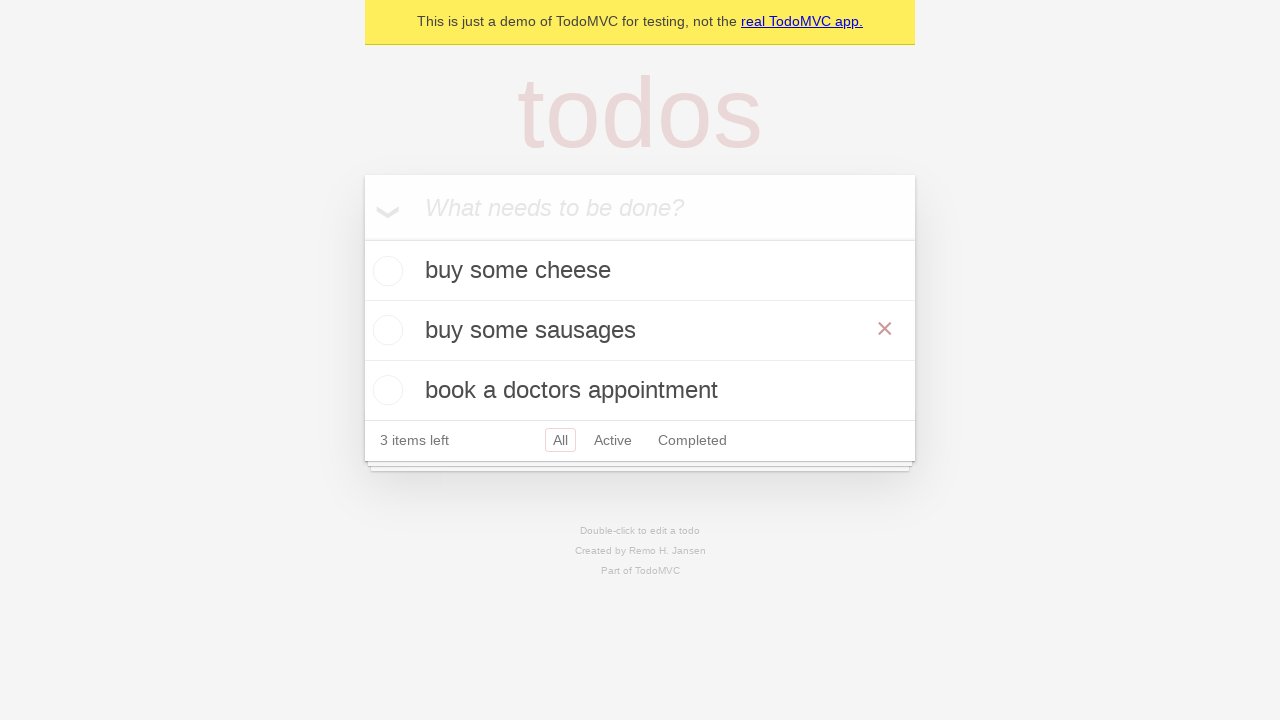

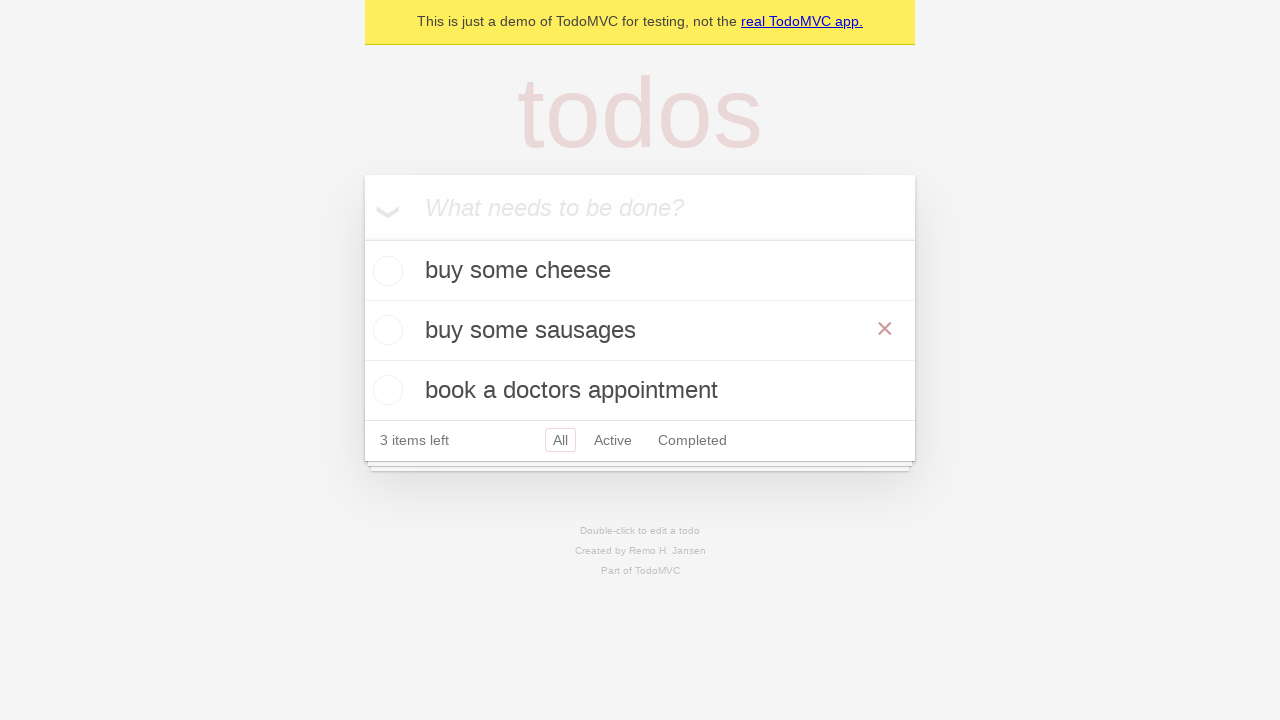